Tests mouse hover functionality by hovering over each main menu item on a demo site to verify hover interactions work correctly.

Starting URL: https://www.globalsqa.com/demo-site/

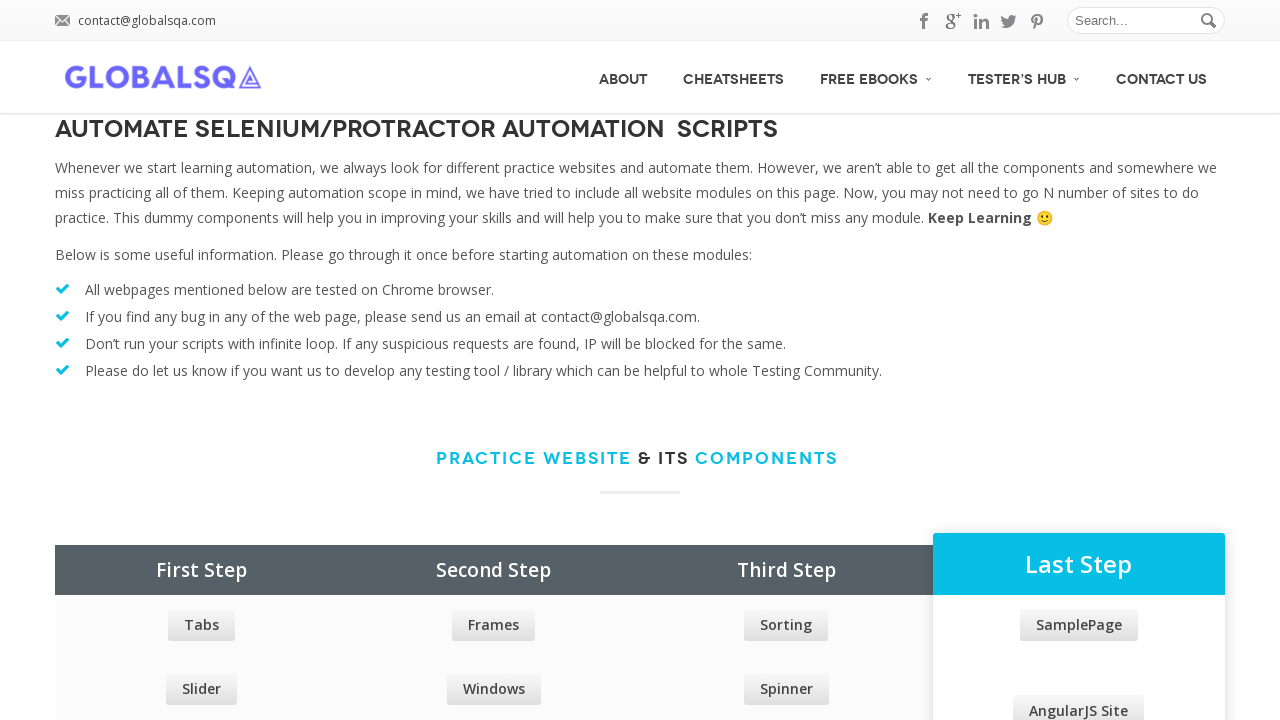

Main menu items selector became visible
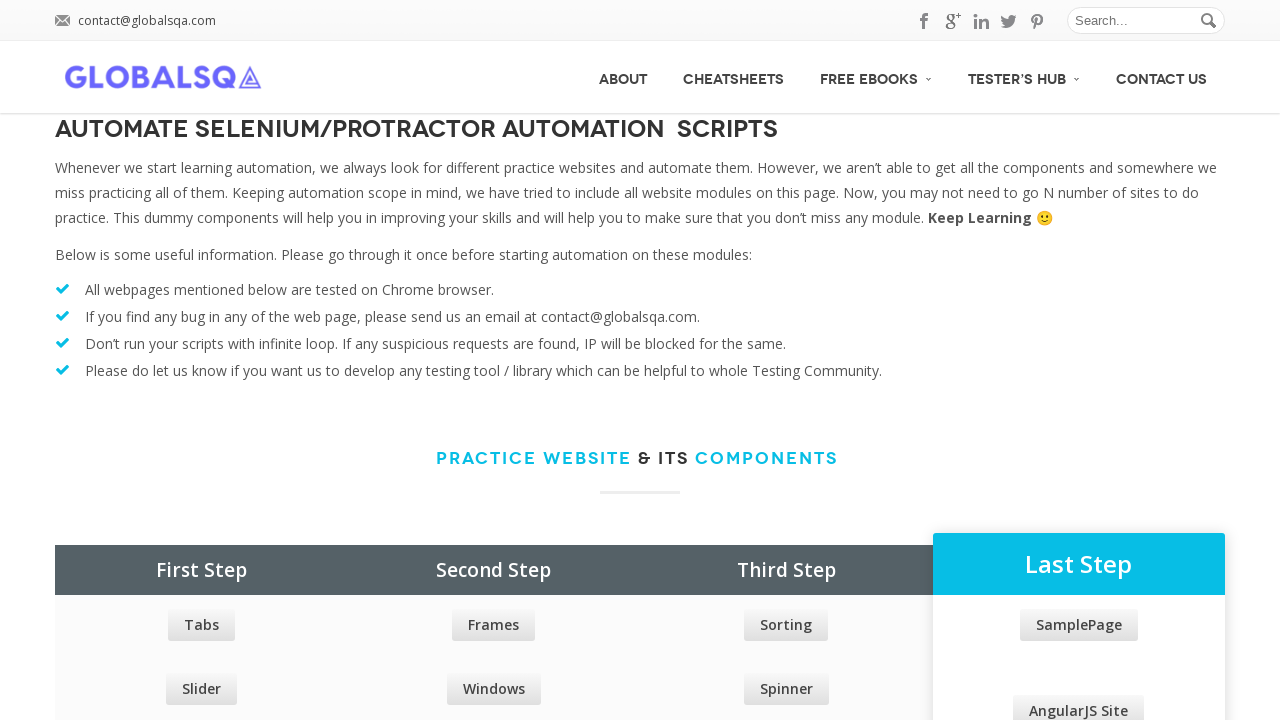

Located all main menu items
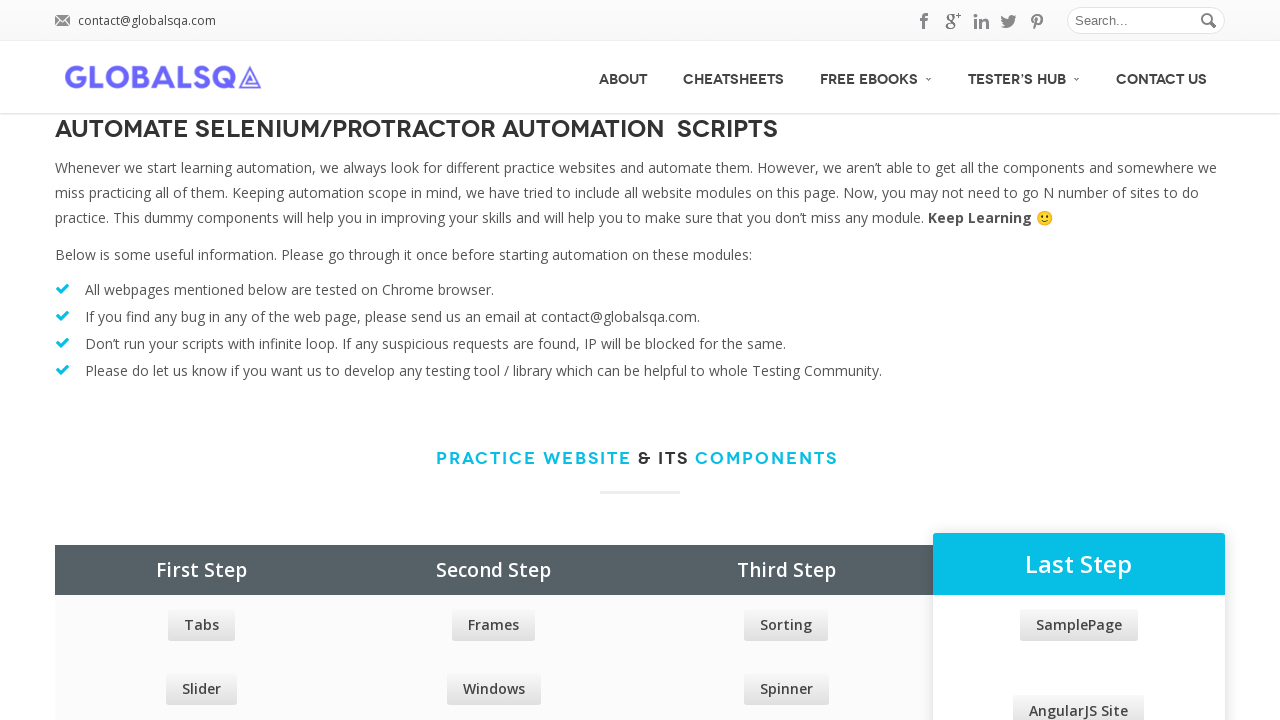

Found 5 main menu items
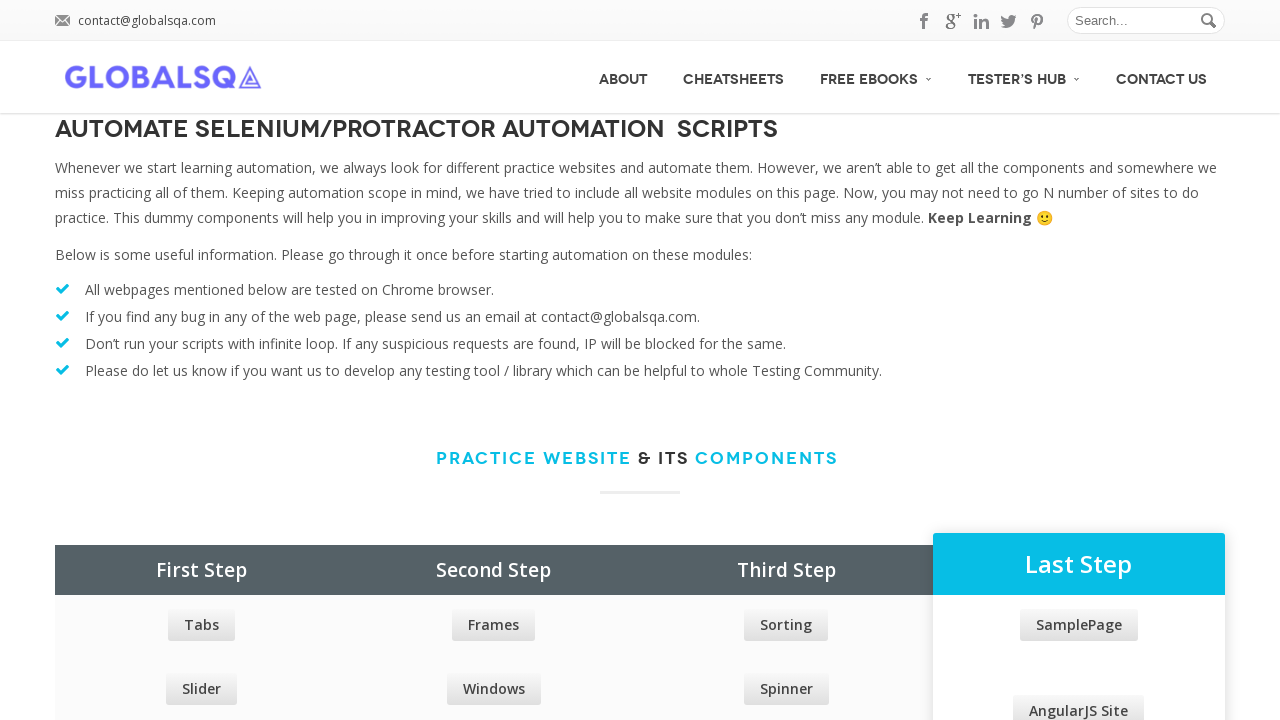

Hovered over main menu item 1 of 5 at (623, 77) on #menu>ul>li>a >> nth=0
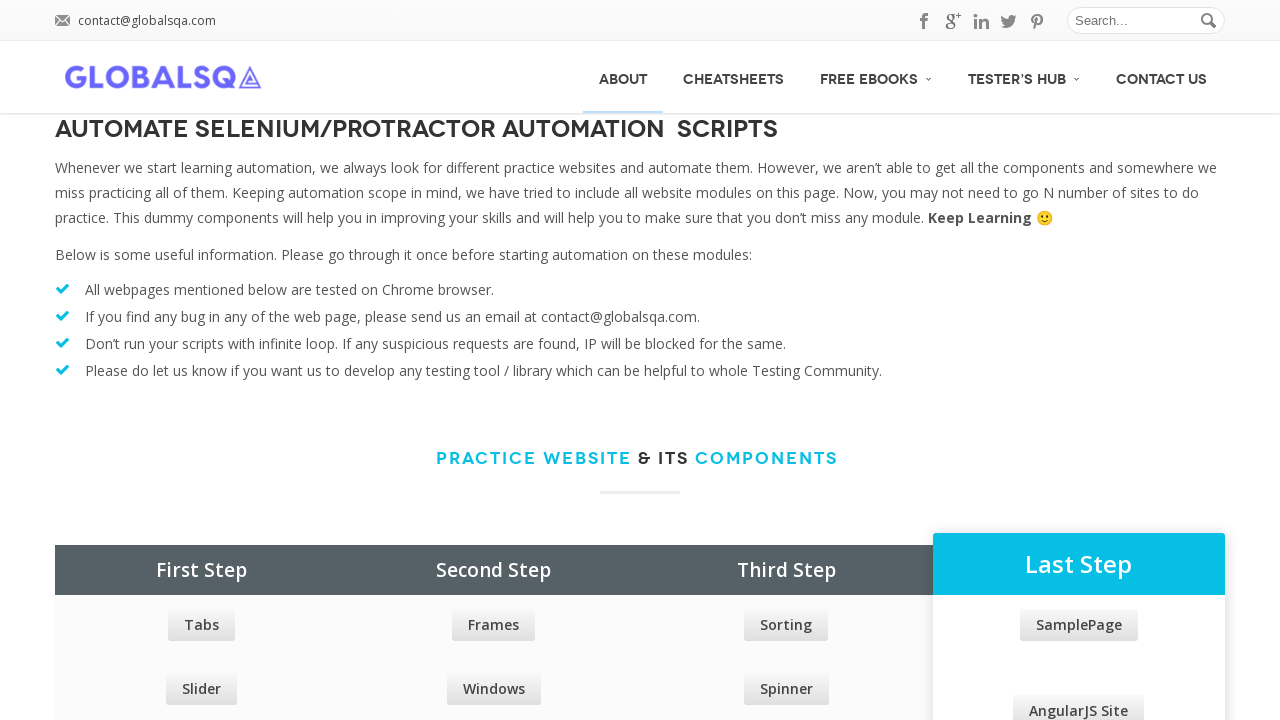

Waited 500ms to observe hover effect on menu item 1
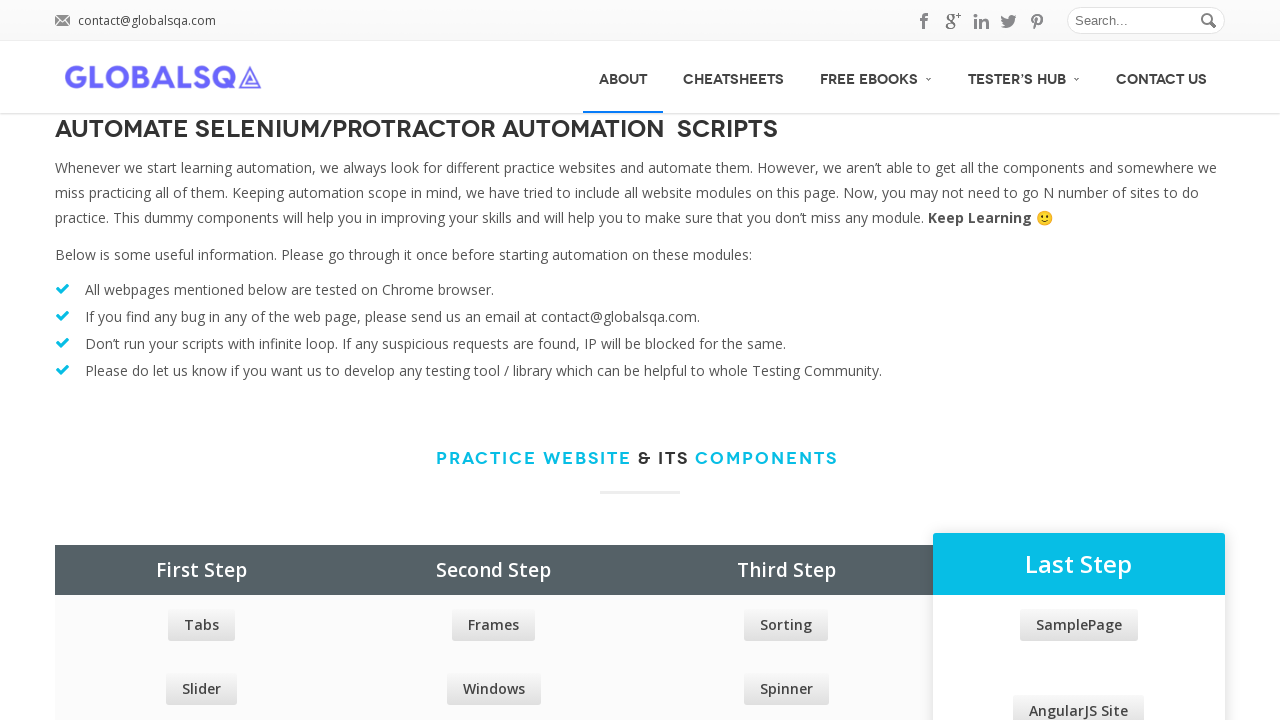

Hovered over main menu item 2 of 5 at (734, 77) on #menu>ul>li>a >> nth=1
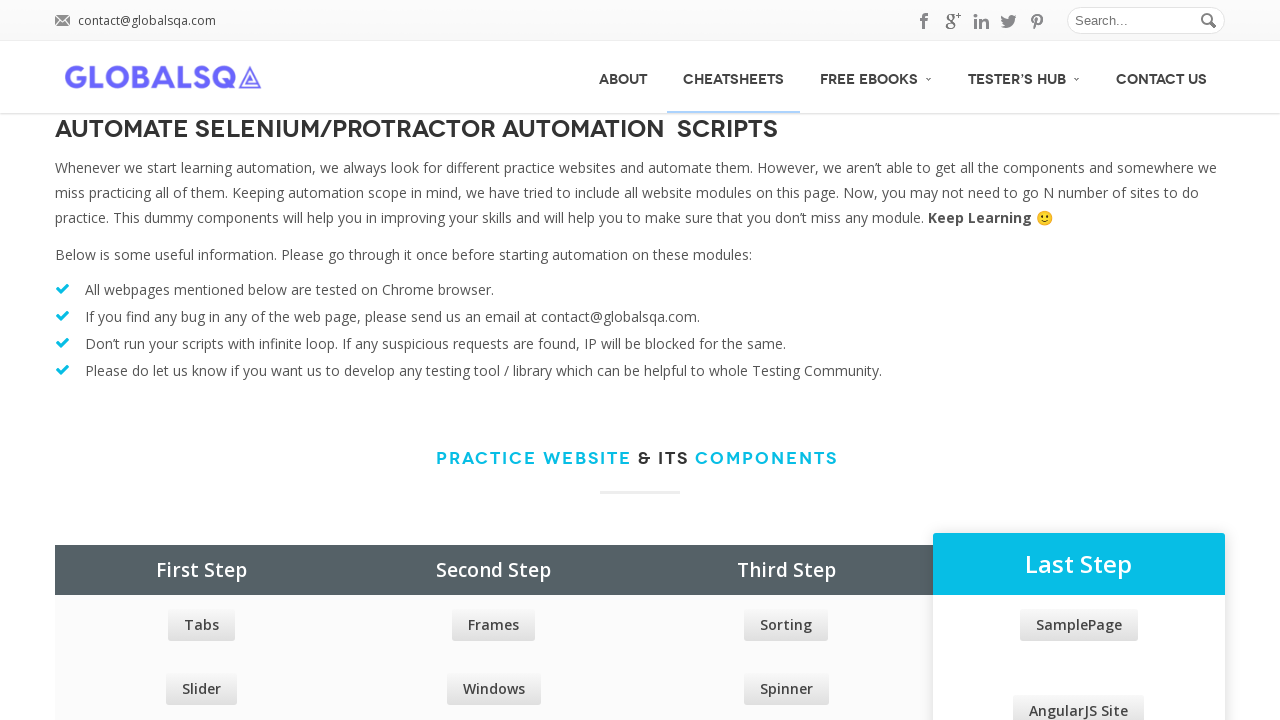

Waited 500ms to observe hover effect on menu item 2
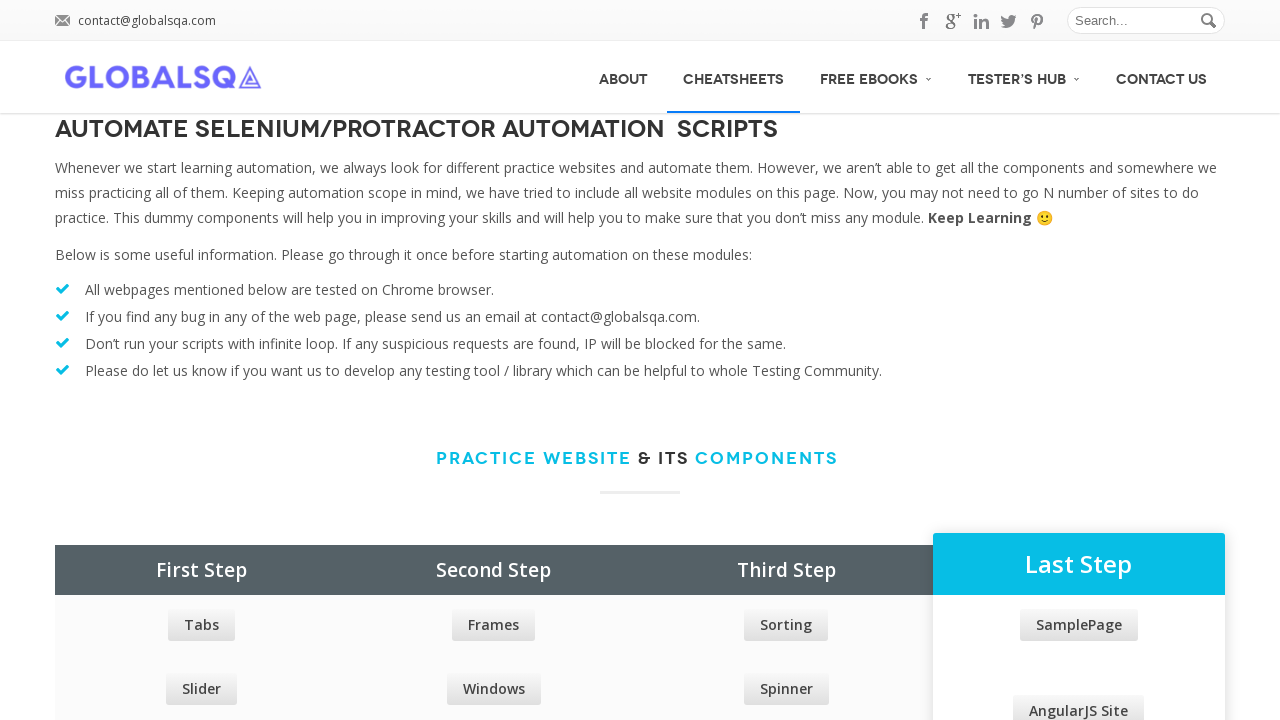

Hovered over main menu item 3 of 5 at (876, 76) on #menu>ul>li>a >> nth=2
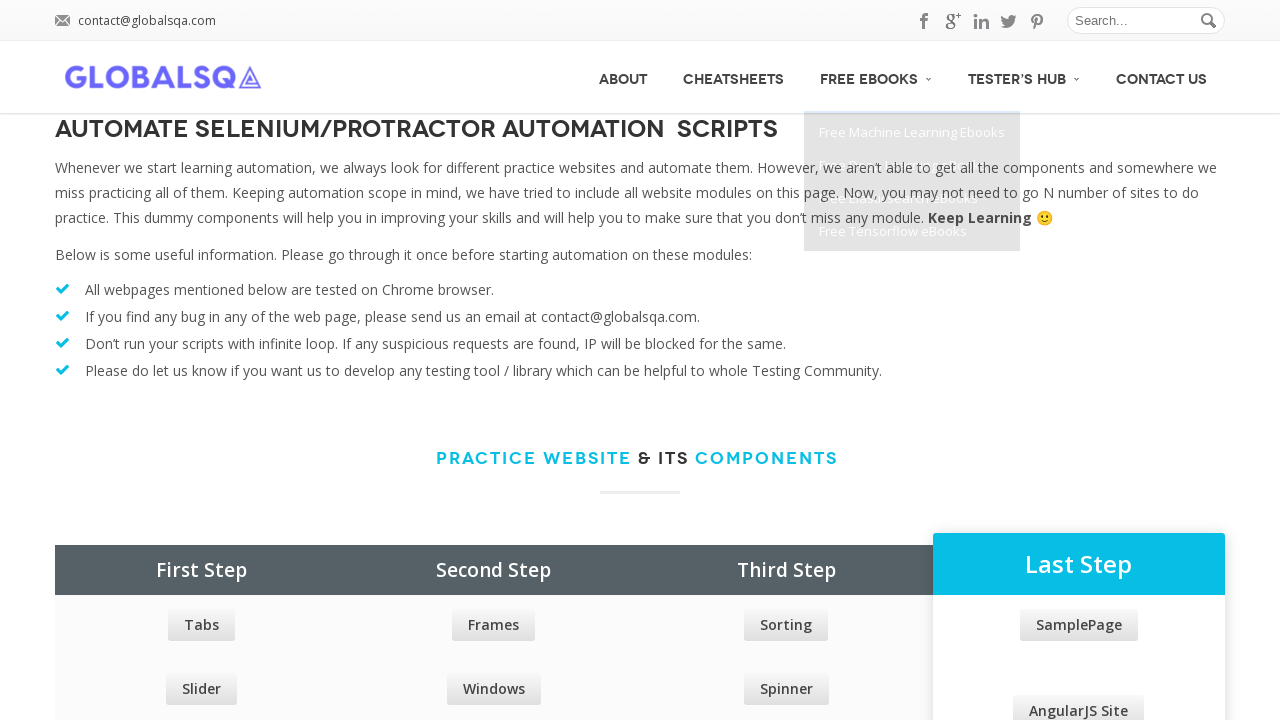

Waited 500ms to observe hover effect on menu item 3
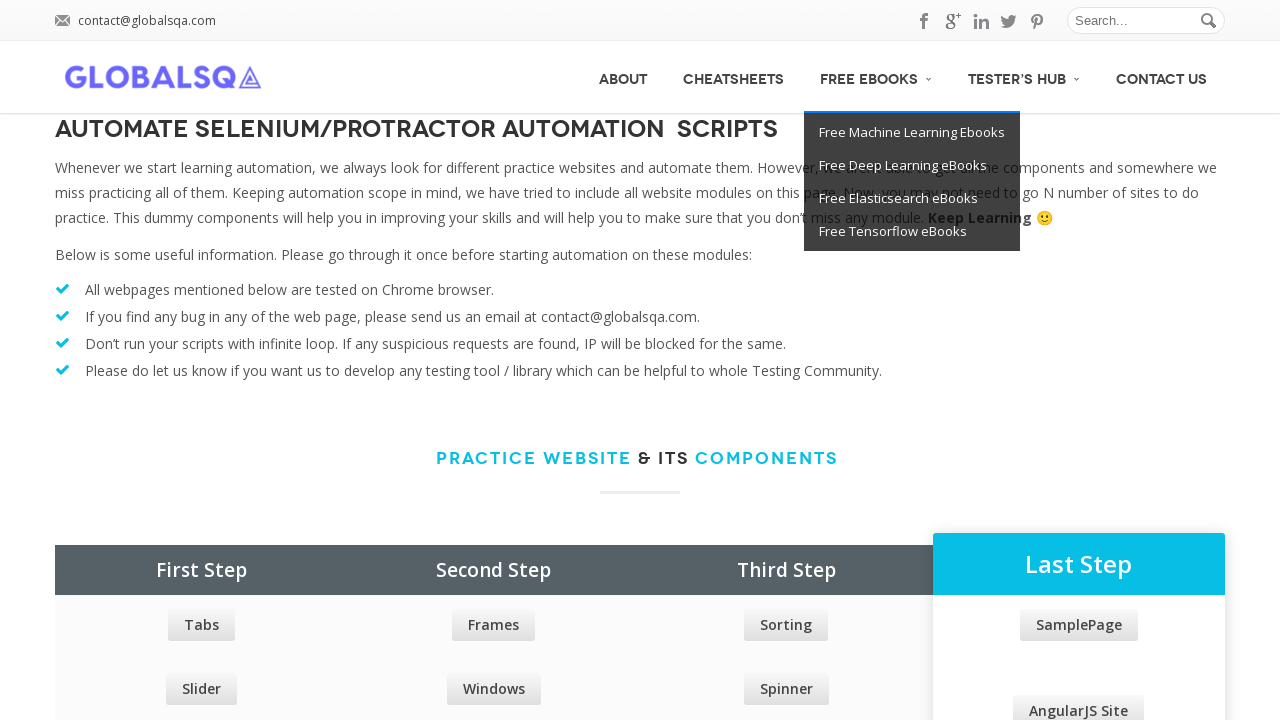

Hovered over main menu item 4 of 5 at (1024, 76) on #menu>ul>li>a >> nth=3
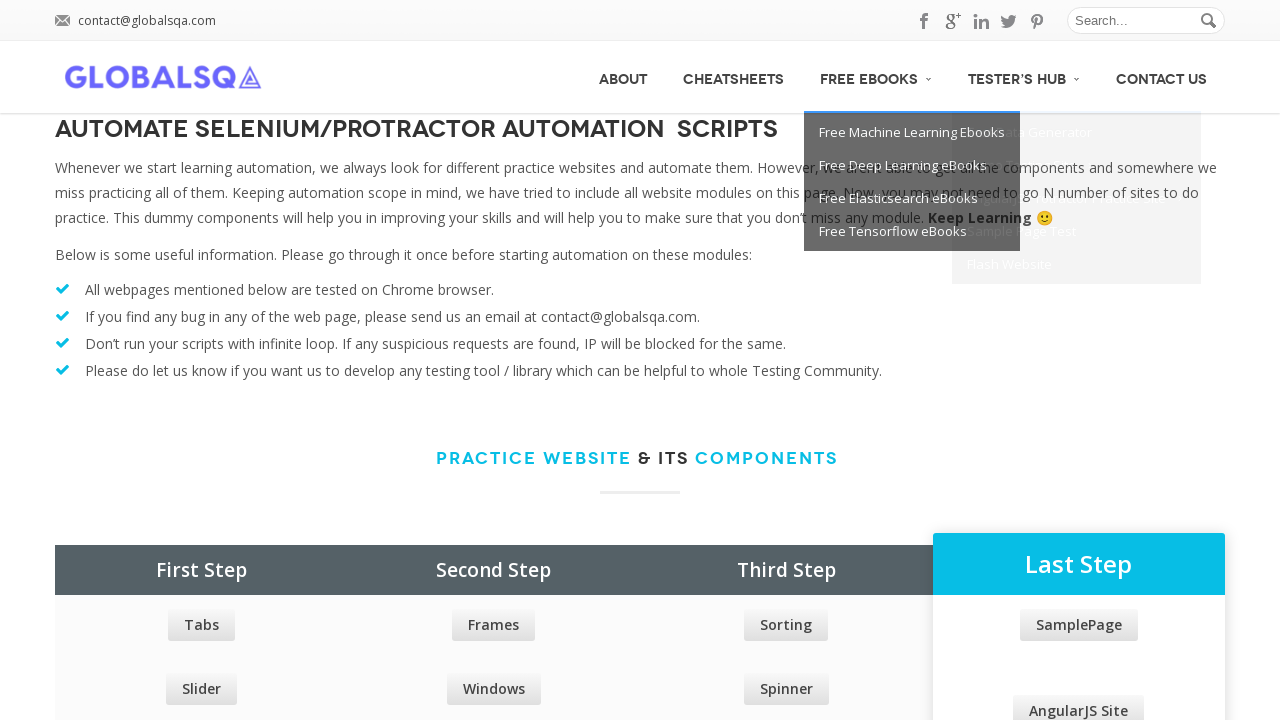

Waited 500ms to observe hover effect on menu item 4
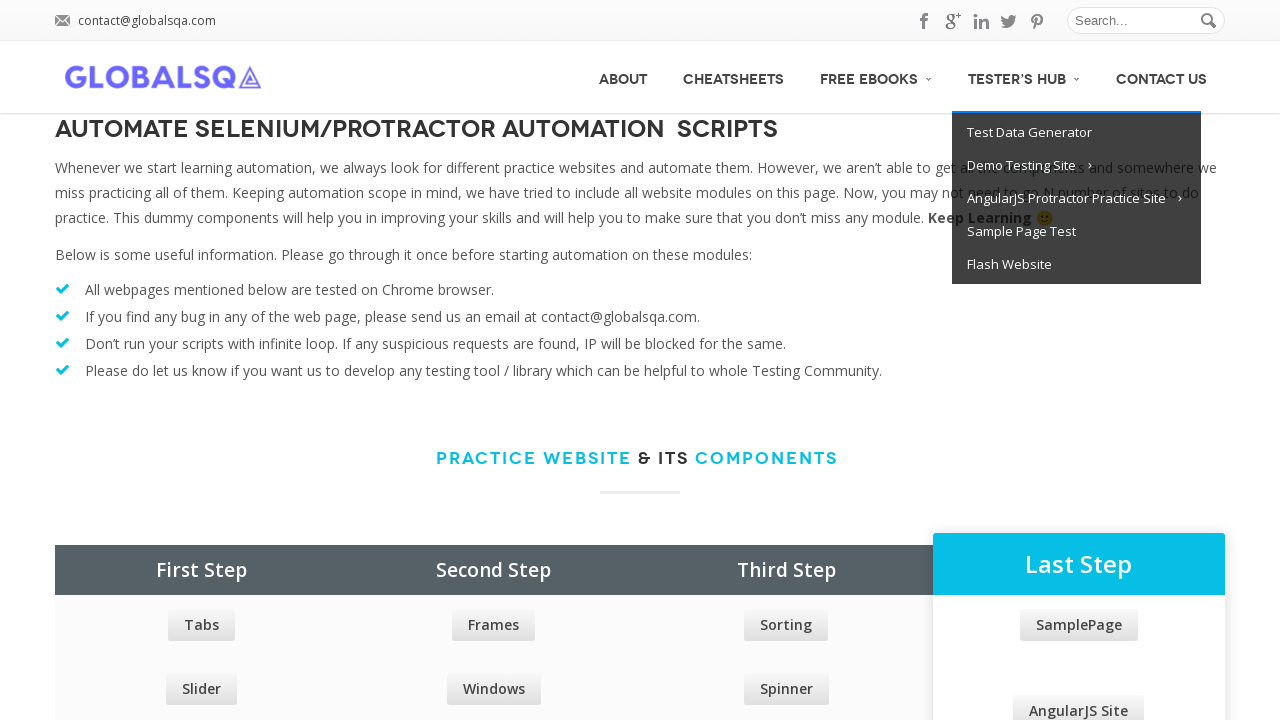

Hovered over main menu item 5 of 5 at (1162, 77) on #menu>ul>li>a >> nth=4
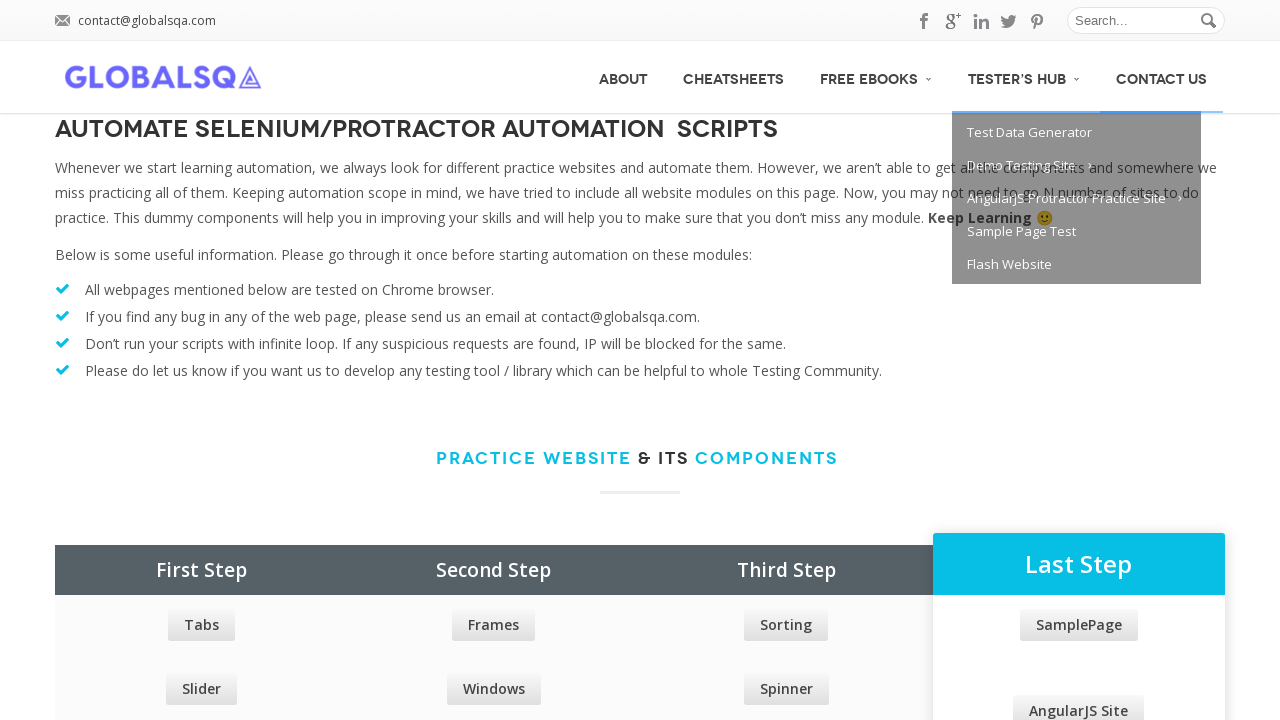

Waited 500ms to observe hover effect on menu item 5
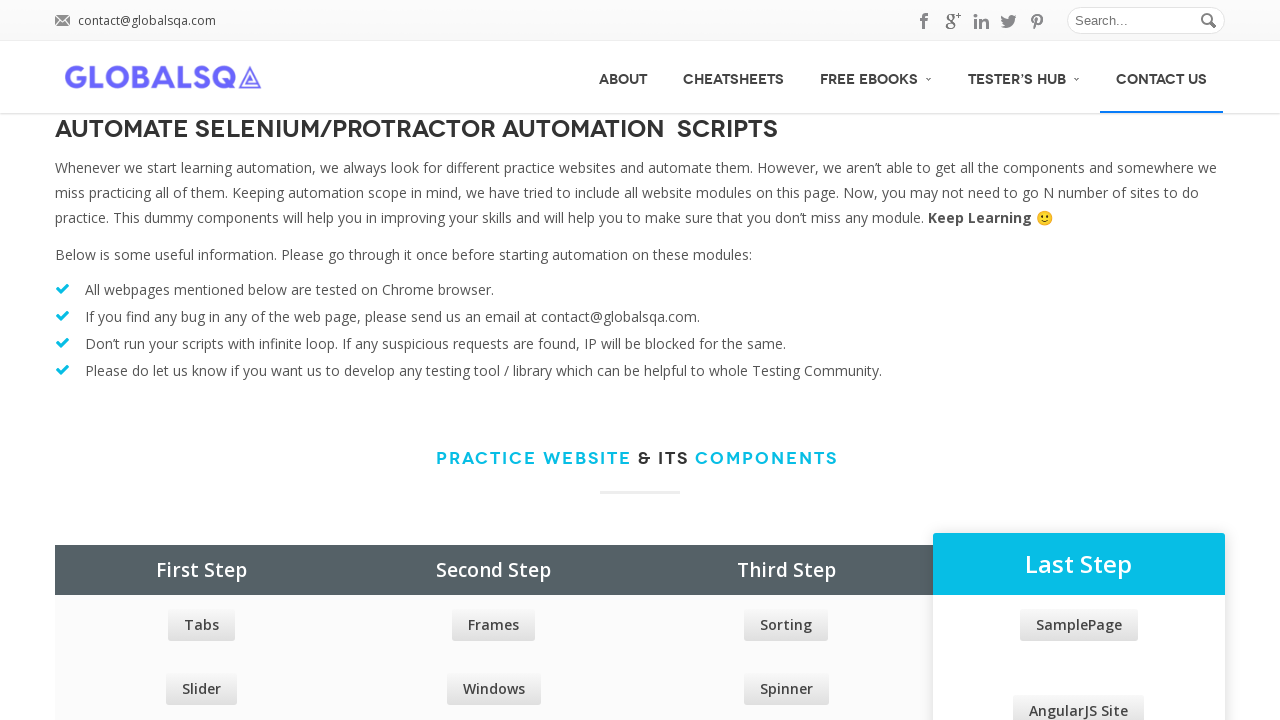

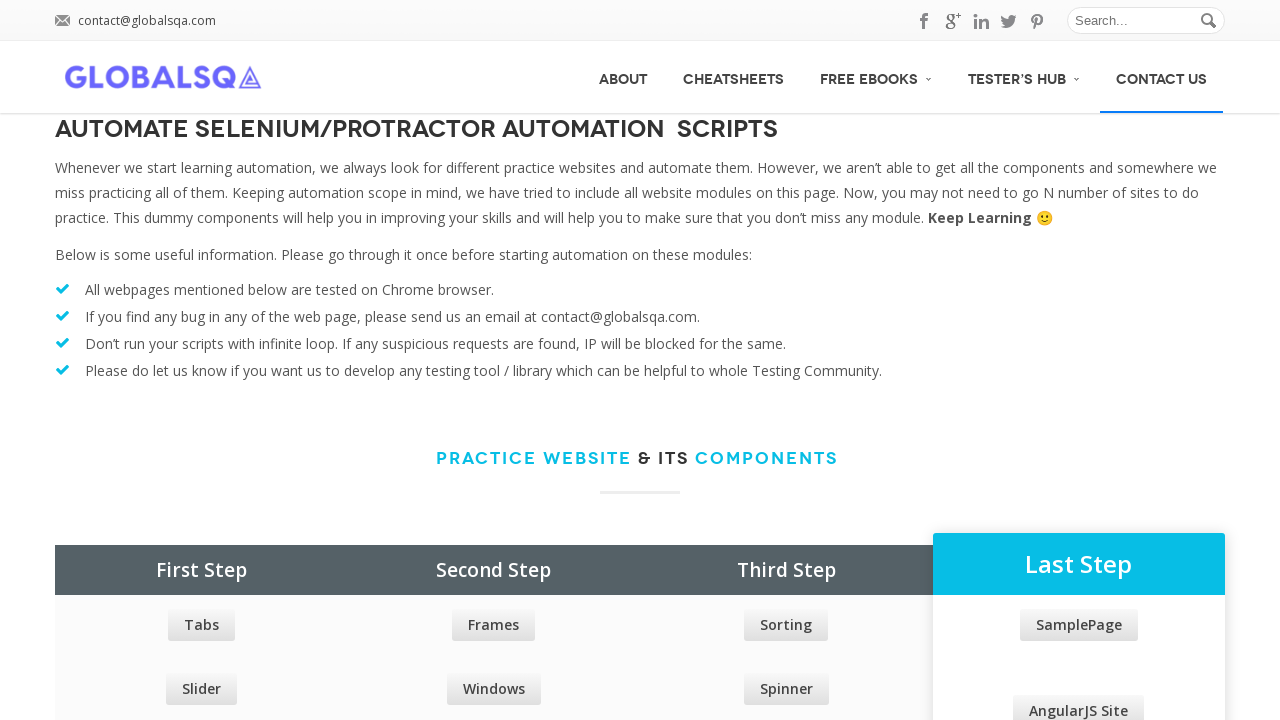